Tests navigation to A/B test page and verifies page content is displayed

Starting URL: https://the-internet.herokuapp.com/

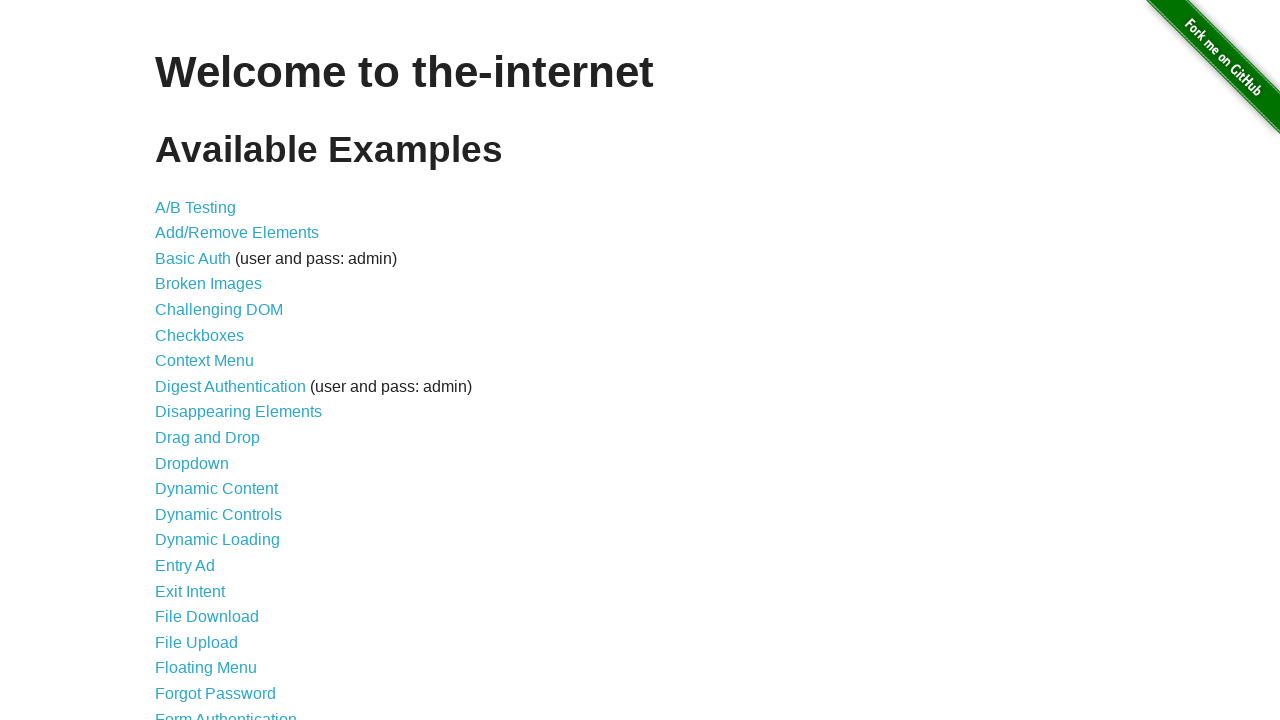

Clicked on A/B Testing link at (196, 207) on a[href='/abtest']
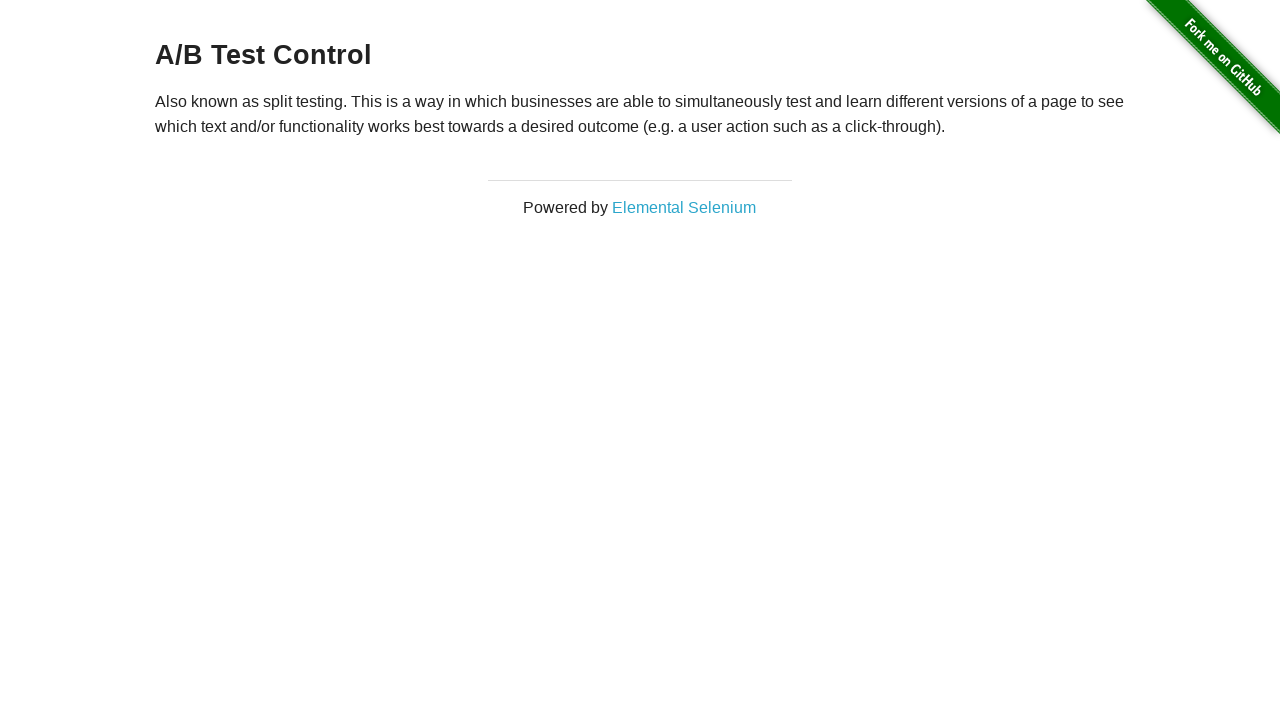

A/B test page content loaded and verified
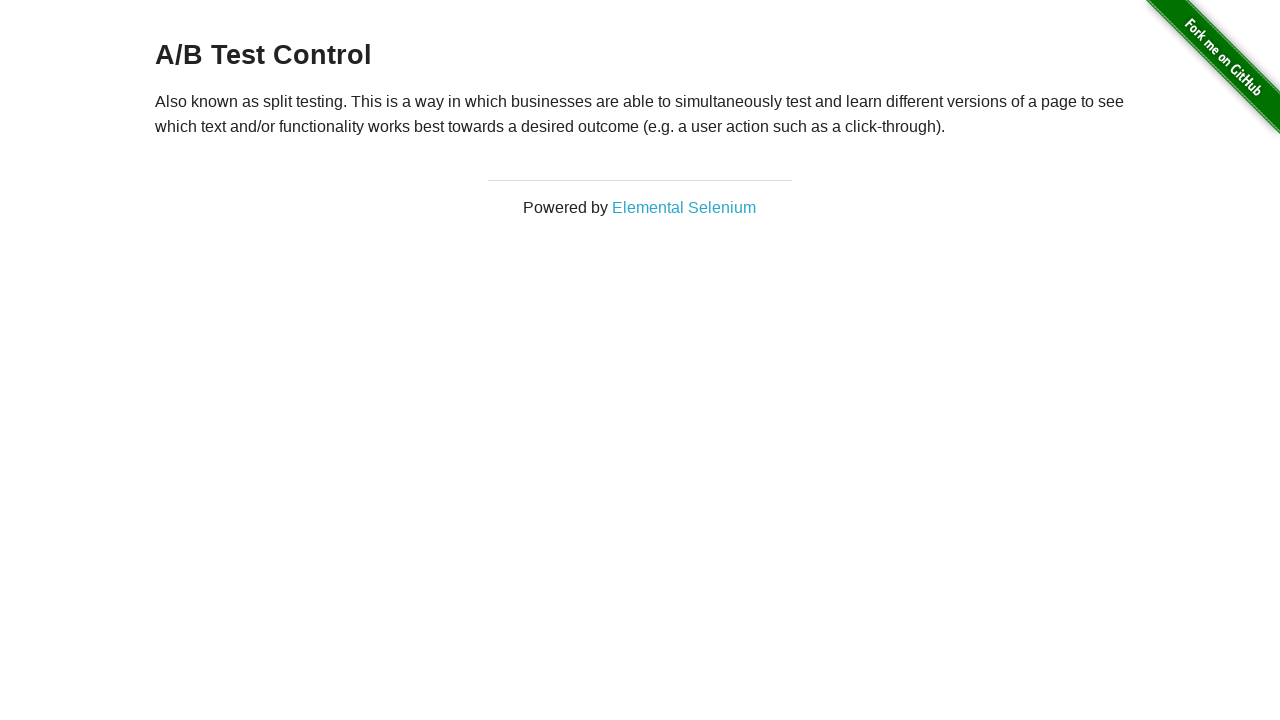

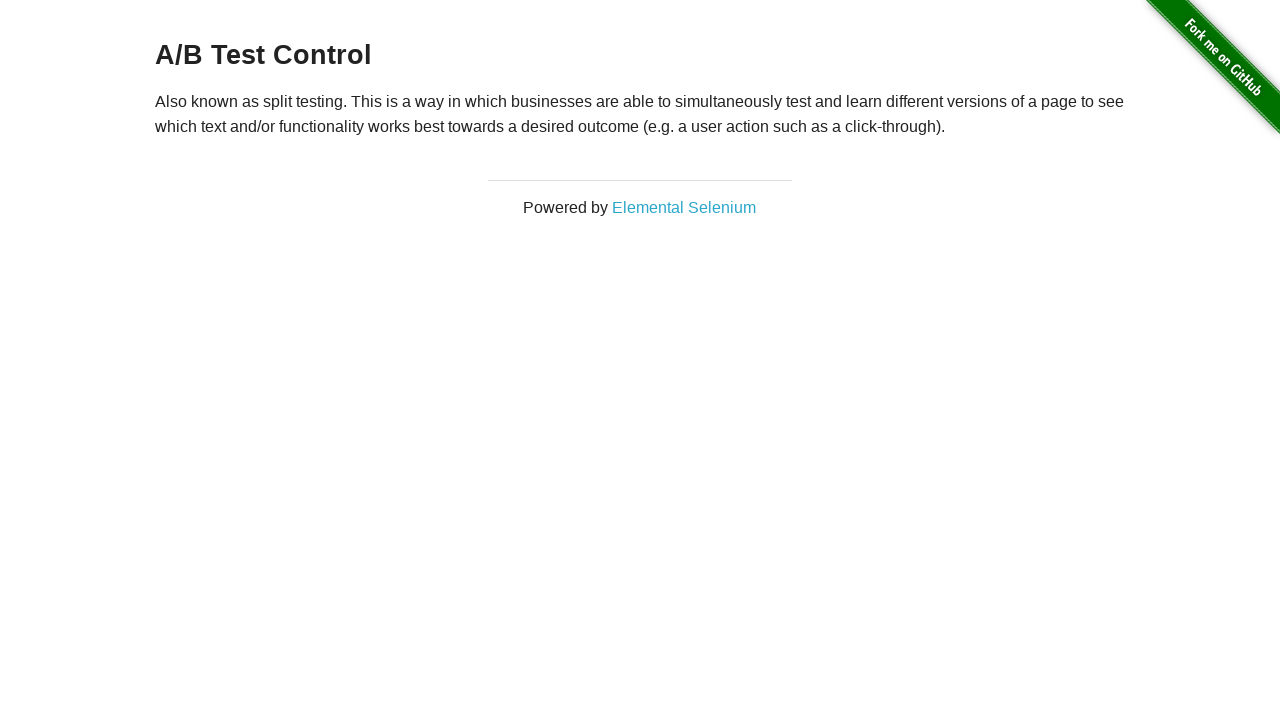